Tests basic navigation on Clari website by clicking Login link and then navigating to Pricing page.

Starting URL: https://www.clari.com/

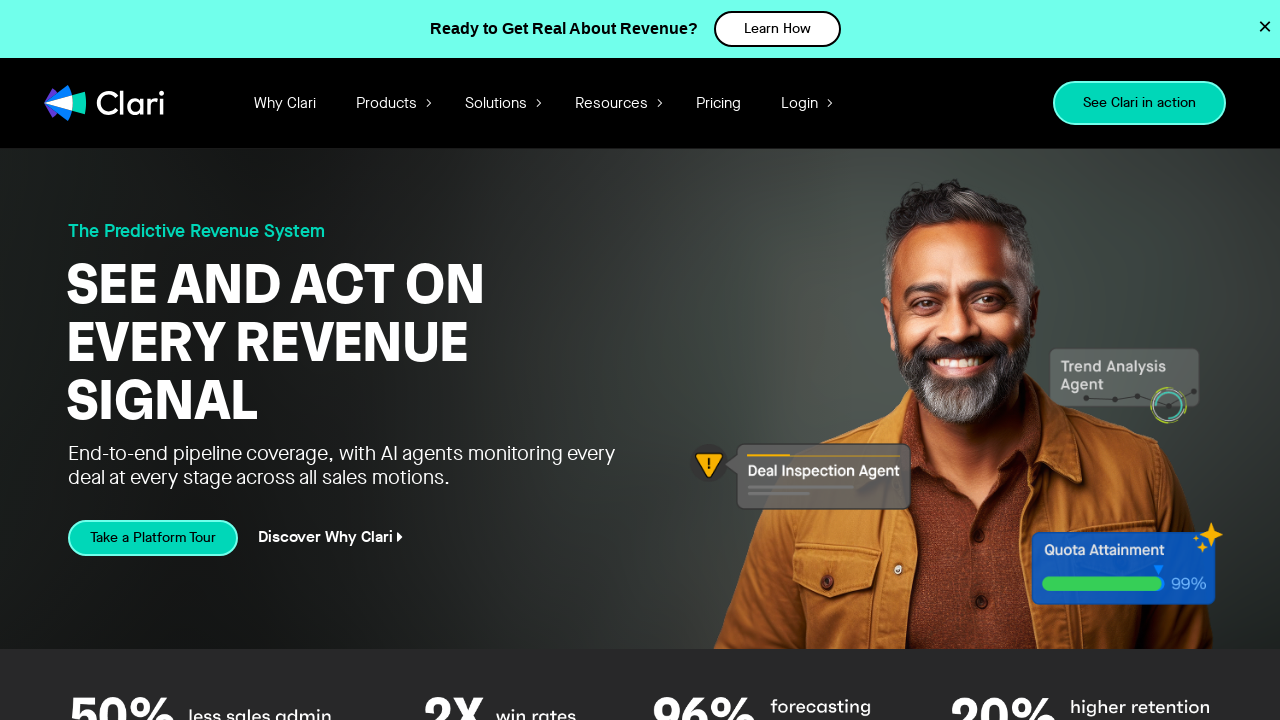

Clicked Login link in navigation at (804, 103) on internal:role=link[name="Login "i]
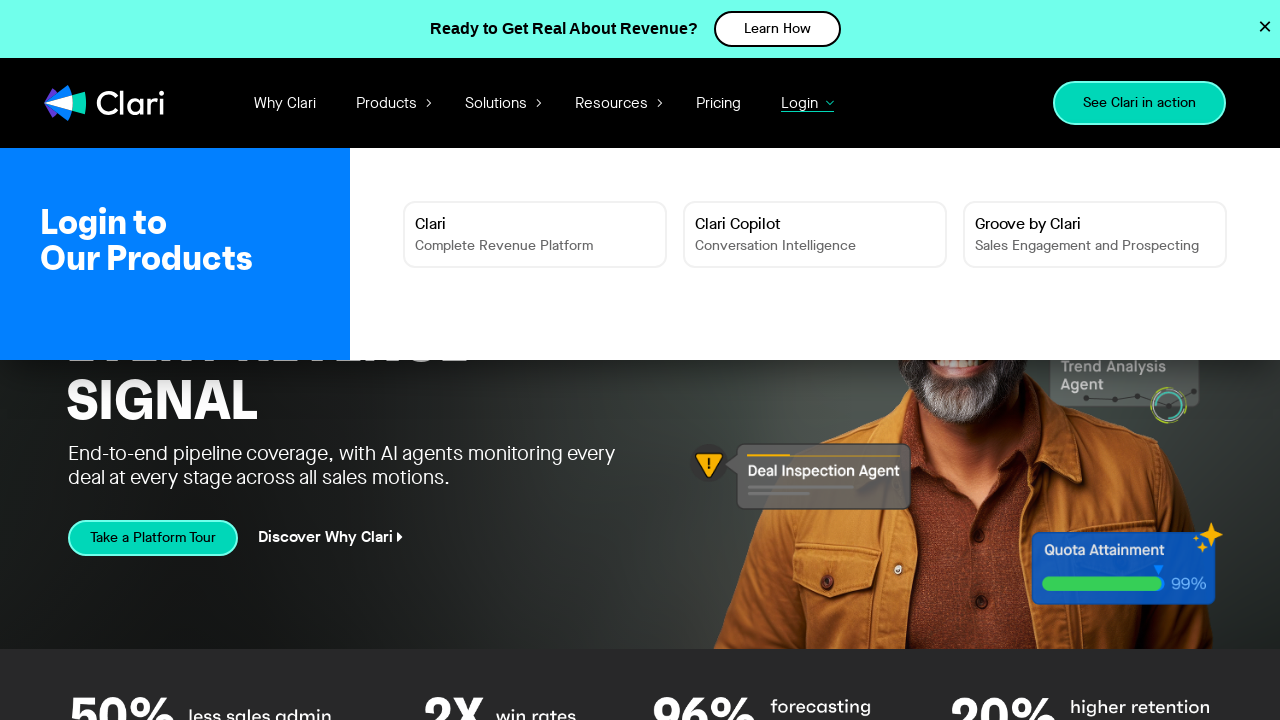

Clicked Pricing link in navigation at (718, 103) on internal:role=navigation >> internal:role=link[name="Pricing"i]
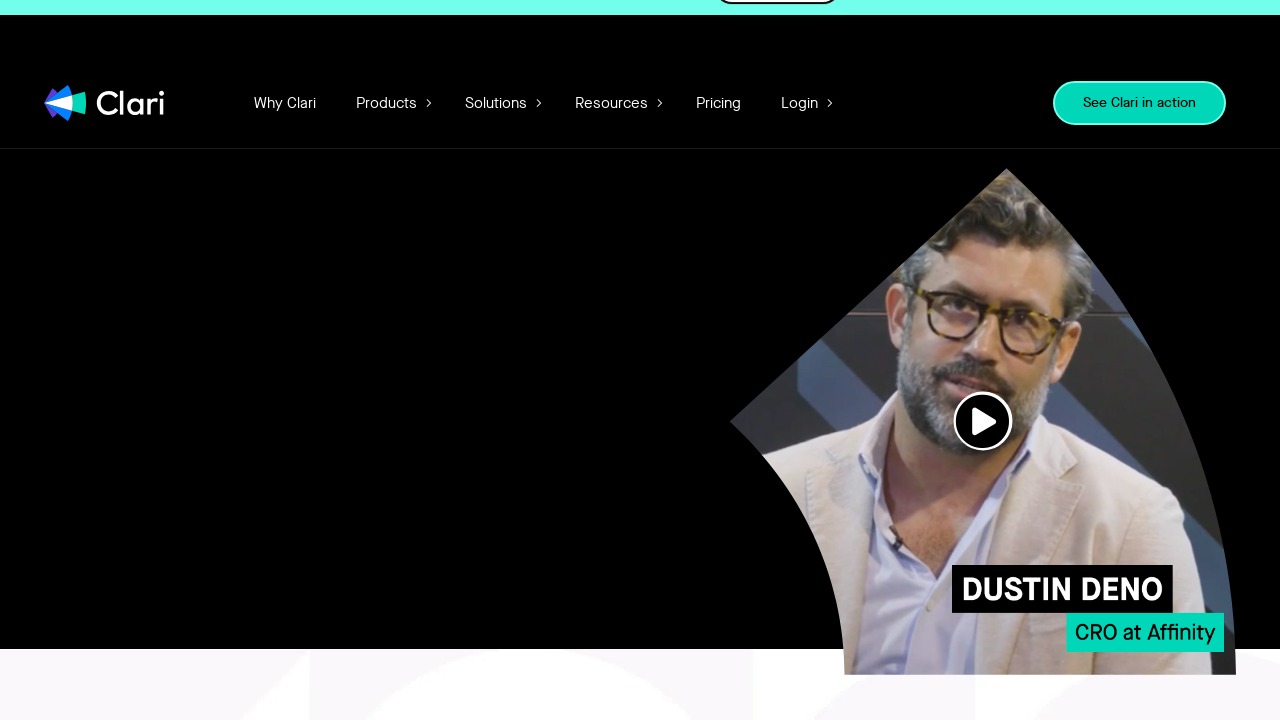

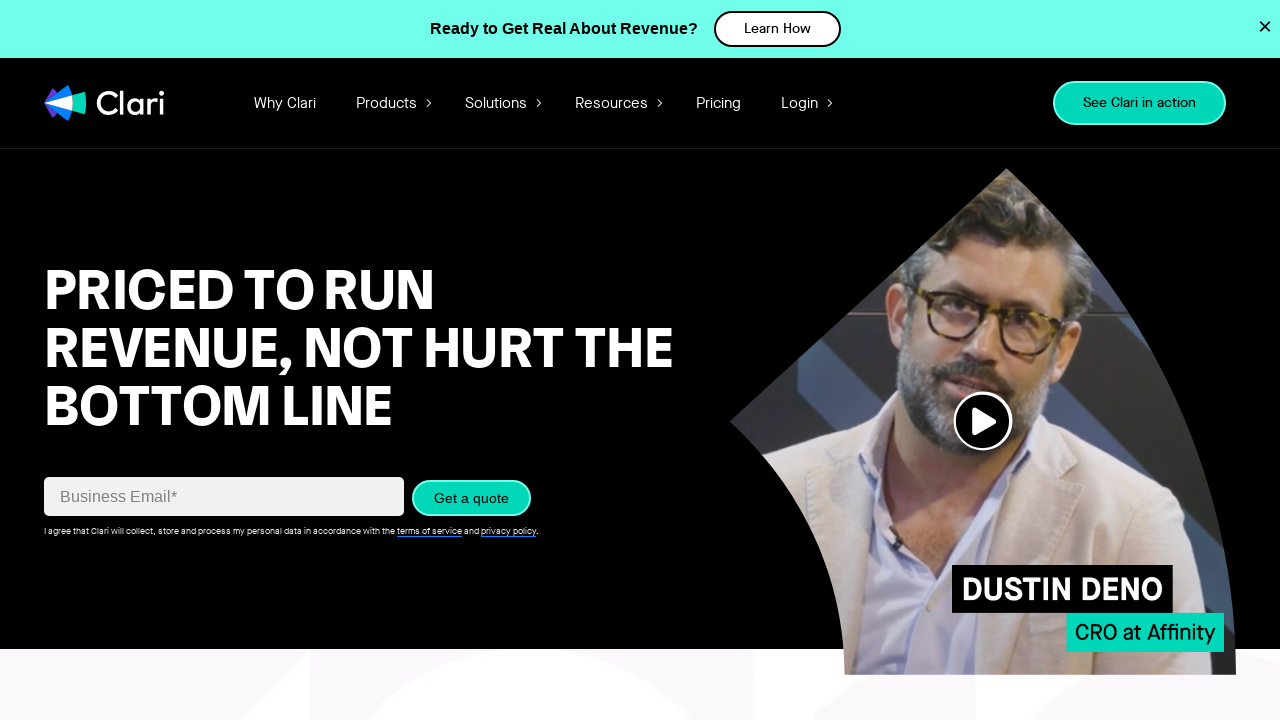